Navigates to subcategories page, clicks add button, and verifies the parent category dropdown has exactly 4 options

Starting URL: https://javabykiran.com/selenium/subcategories.html

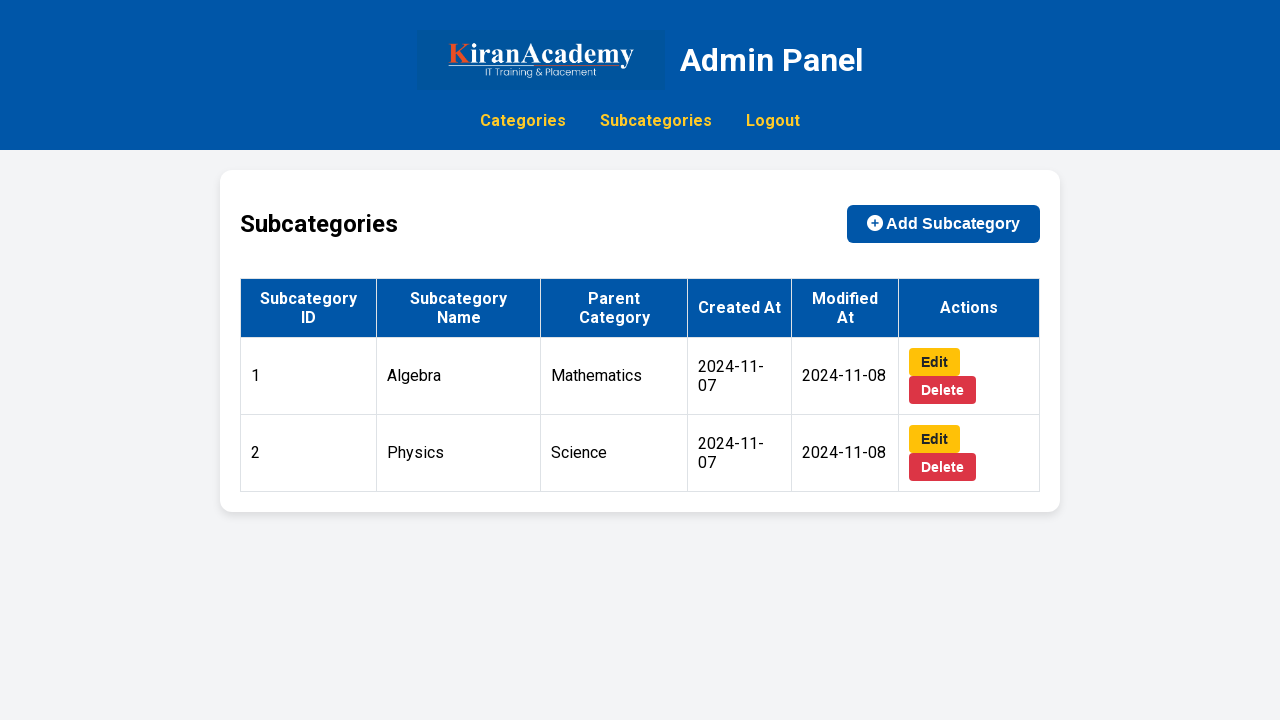

Navigated to subcategories page
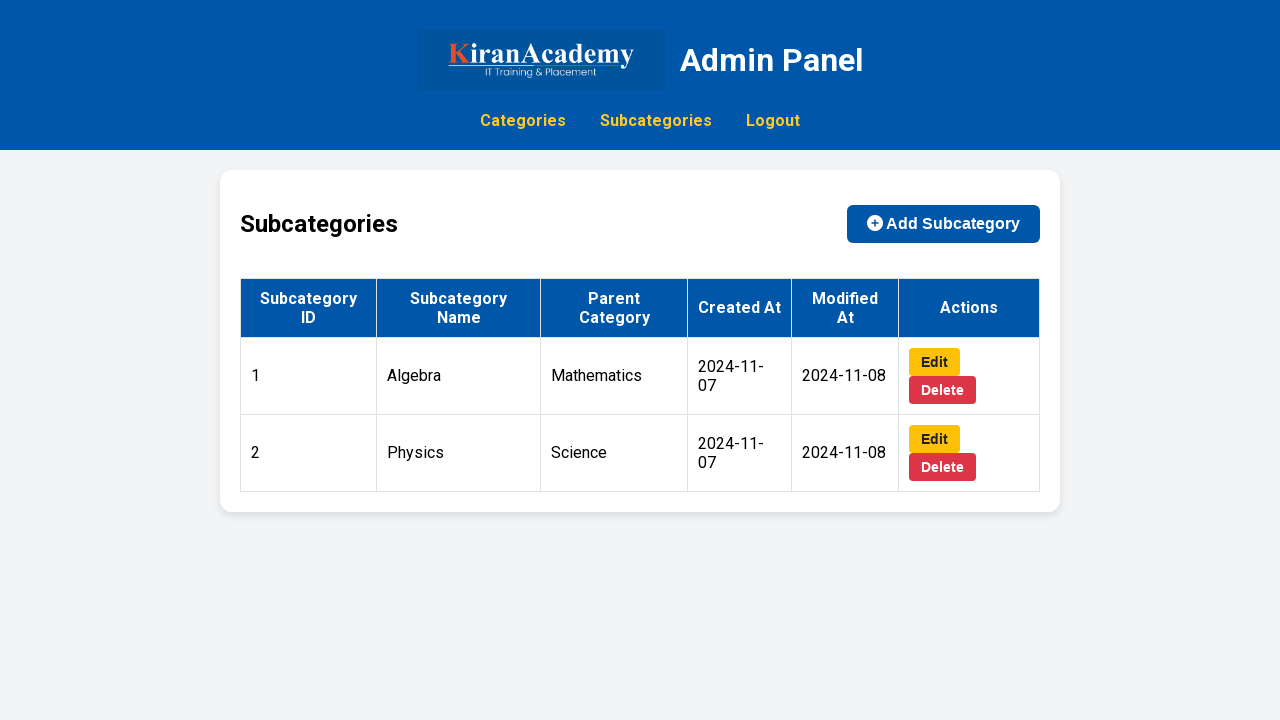

Clicked add subcategory button at (944, 224) on //*[@id="add-subcategory"]
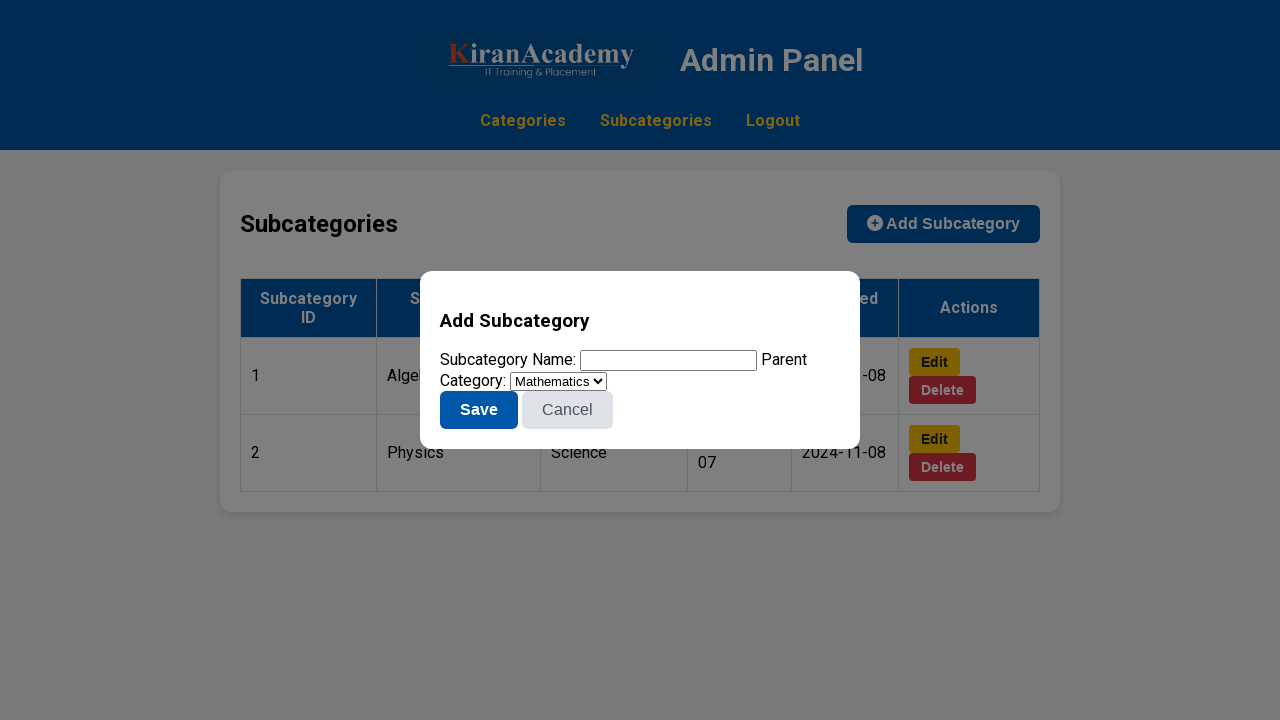

Located parent category dropdown
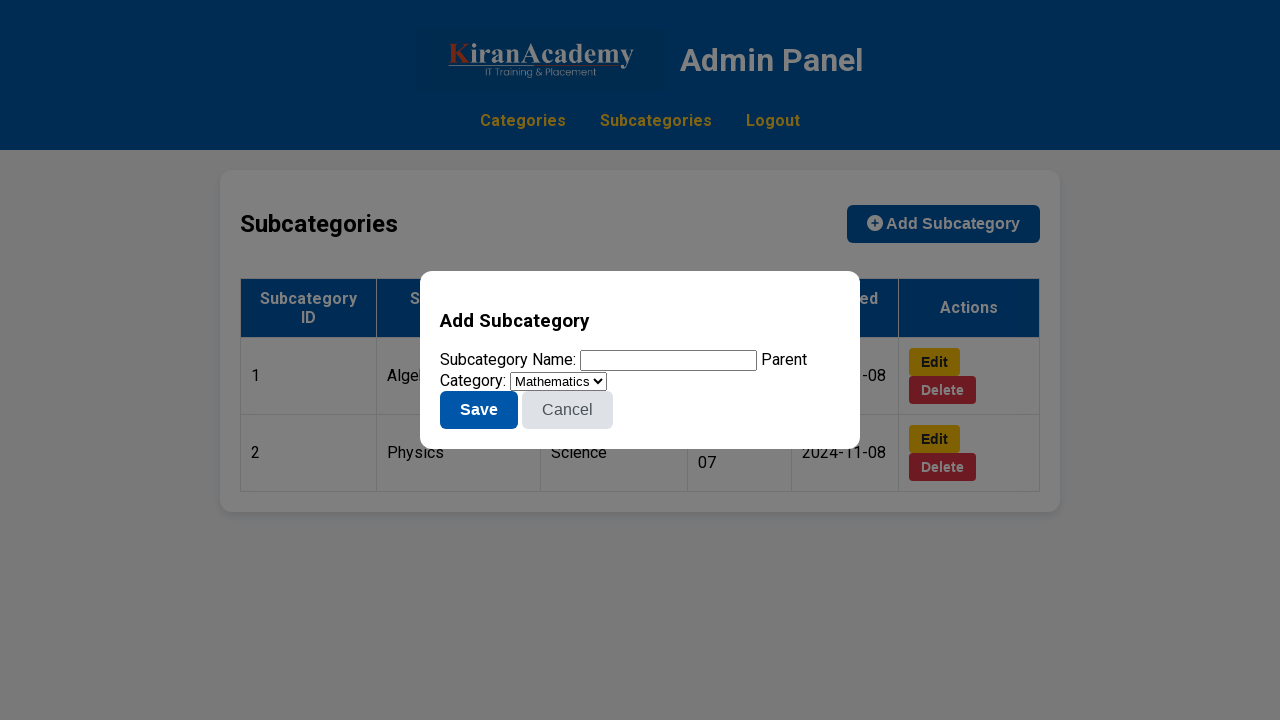

Counted dropdown options: 4 found
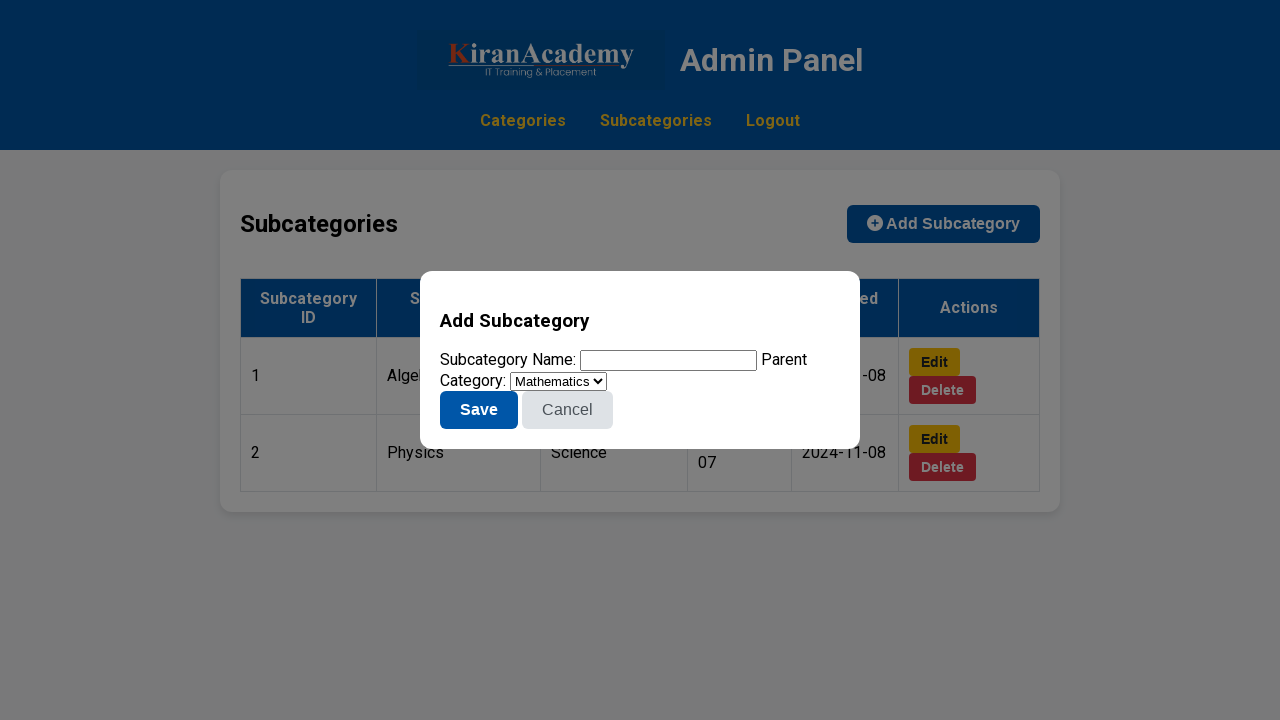

Verified parent category dropdown has exactly 4 options
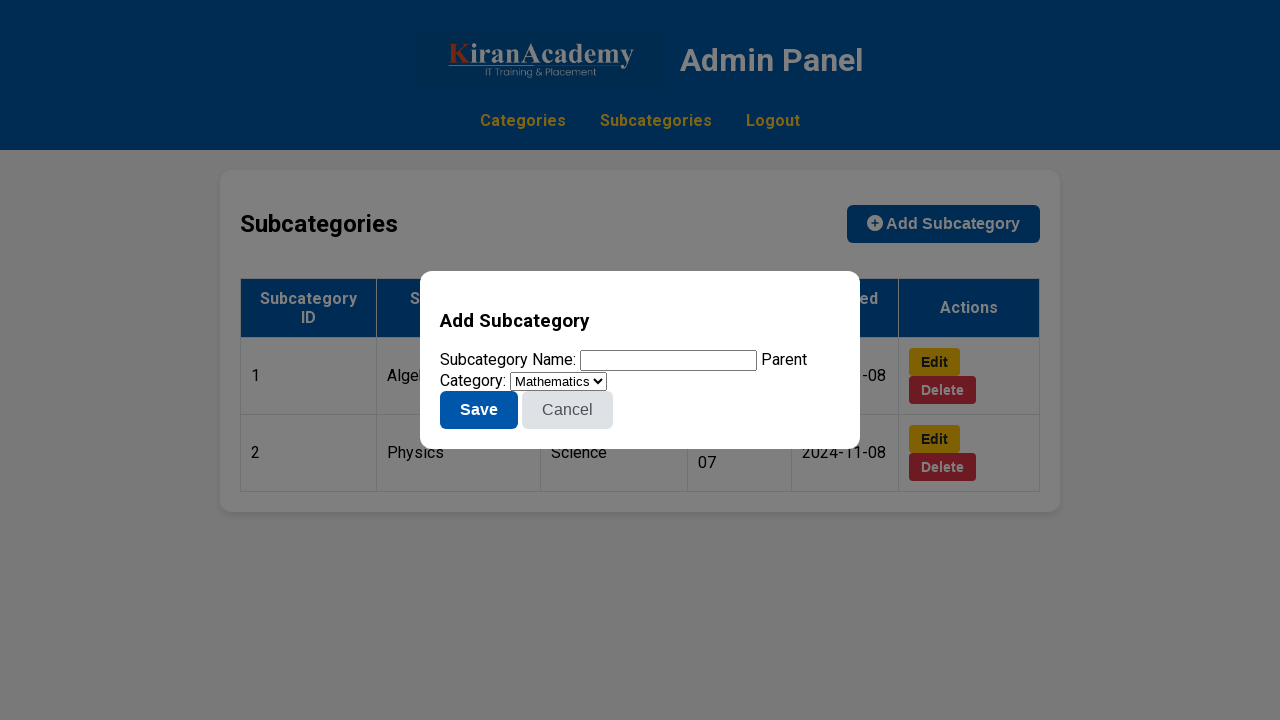

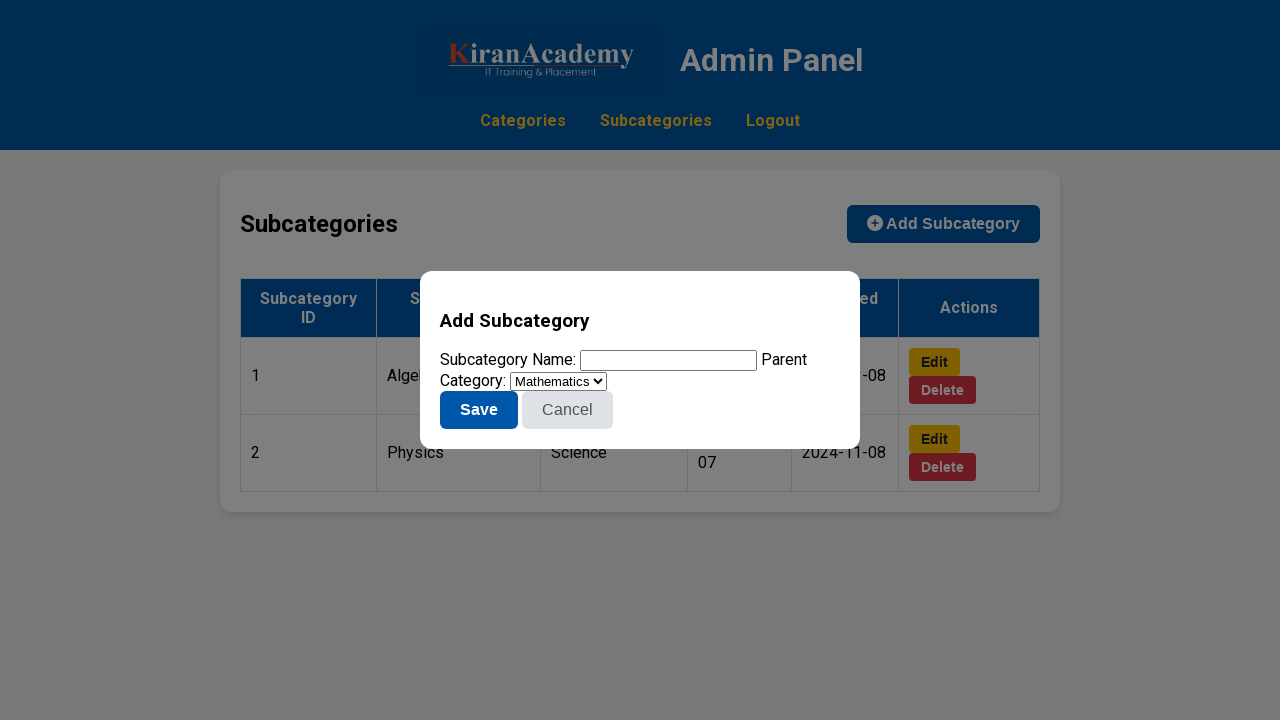